Tests handling of JavaScript prompt popup by switching to an iframe, clicking a button to trigger the prompt, entering text, and accepting it

Starting URL: https://www.w3schools.com/jsref/tryit.asp?filename=tryjsref_prompt

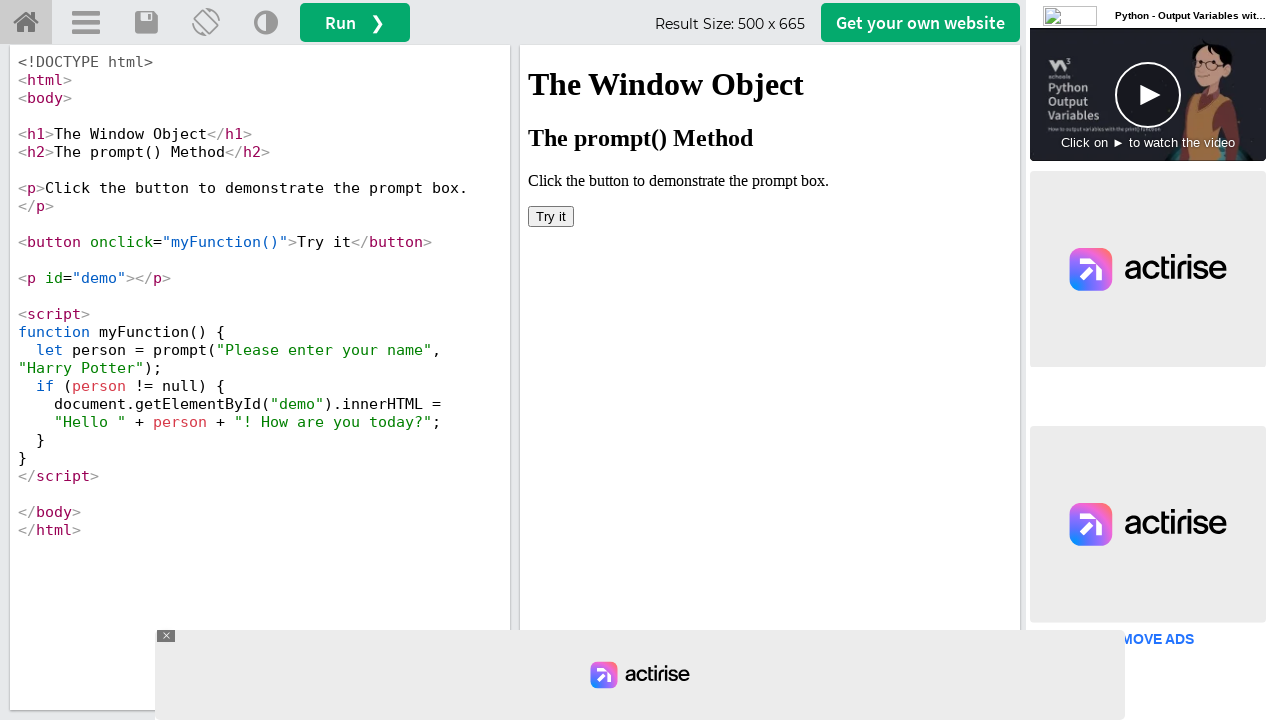

Located iframe with ID 'iframeResult' containing the try it example
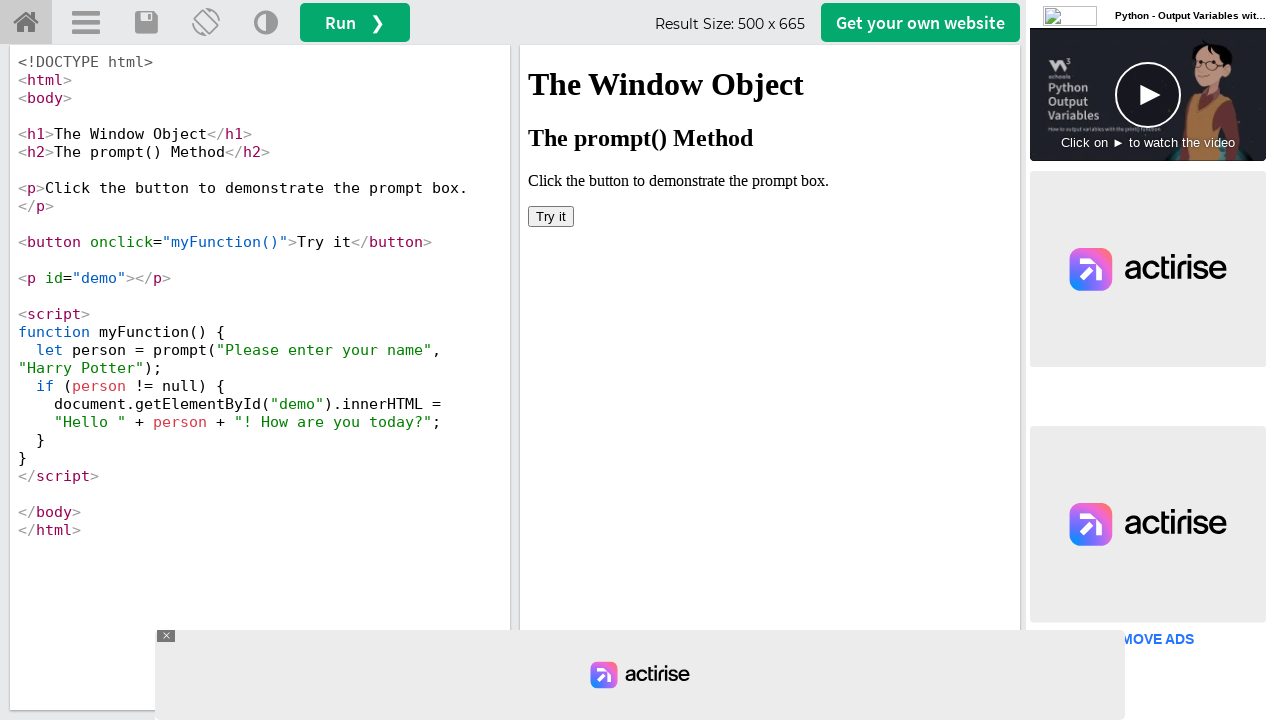

Clicked the 'Try it' button to trigger the prompt popup at (551, 216) on #iframeResult >> internal:control=enter-frame >> xpath=//button[text()='Try it']
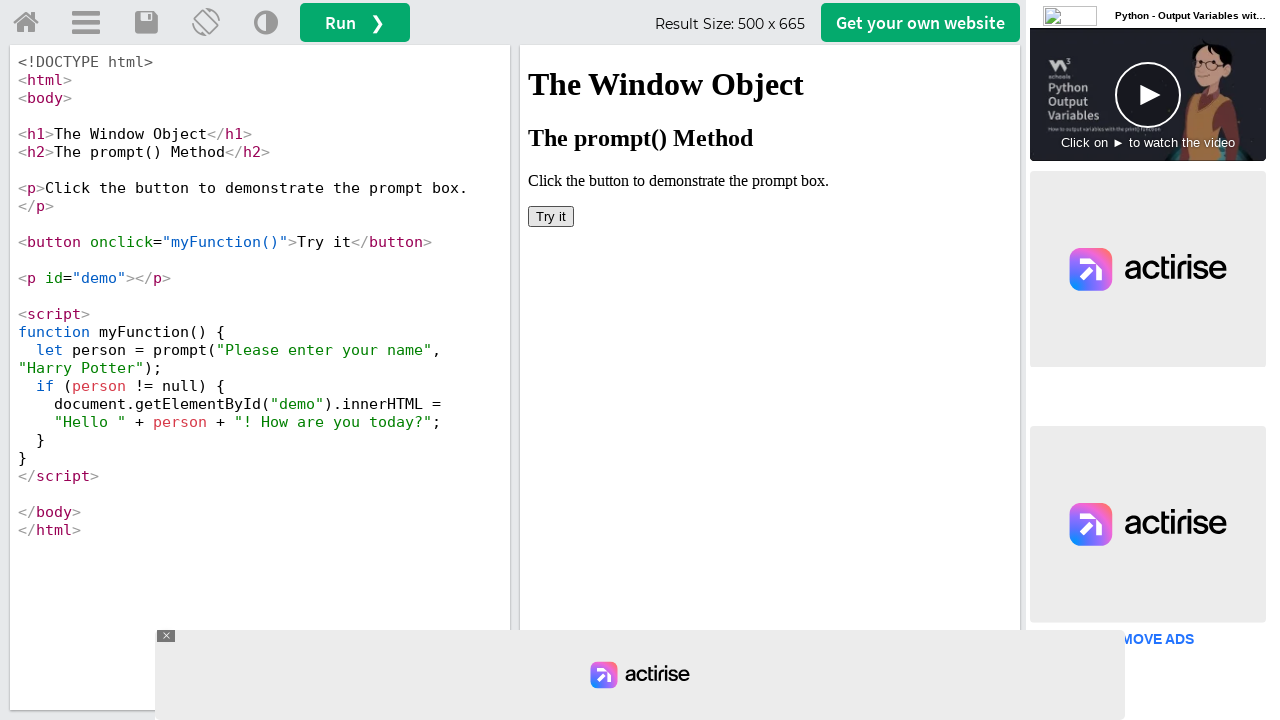

Set up dialog handler to accept prompt with text 'Amrit'
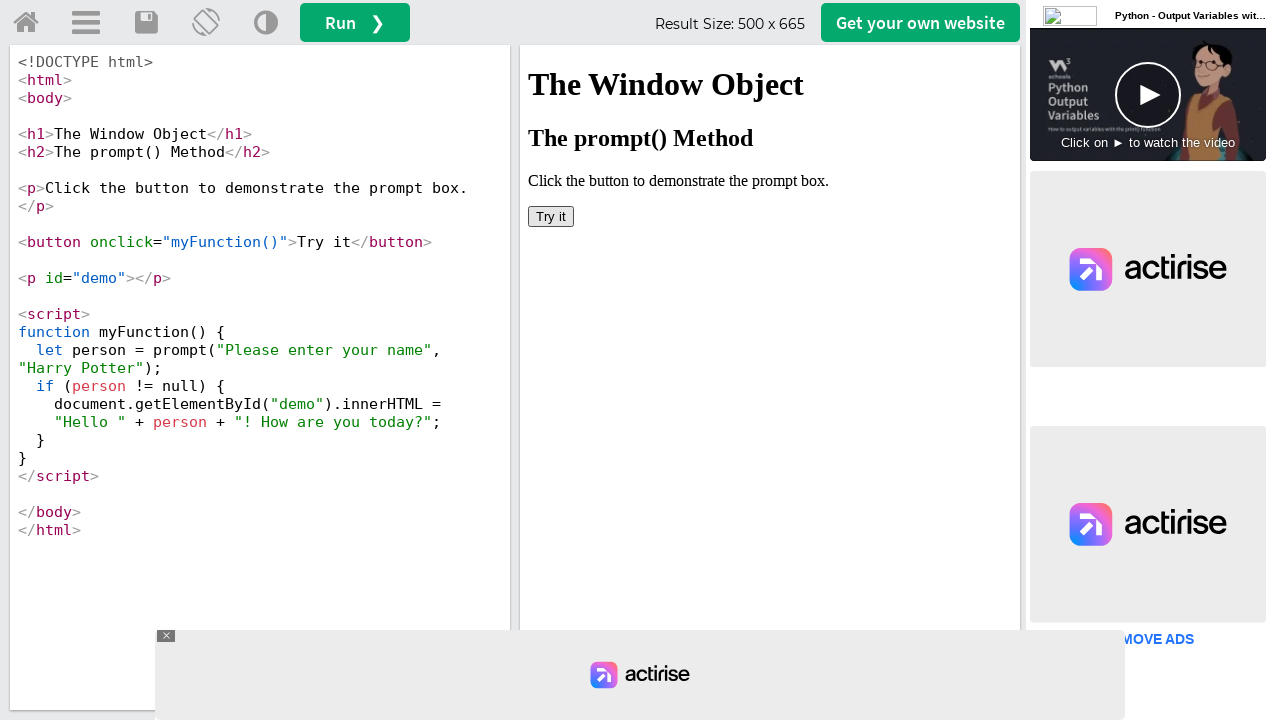

Clicked the 'Try it' button again to trigger prompt with handler active at (551, 216) on #iframeResult >> internal:control=enter-frame >> xpath=//button[text()='Try it']
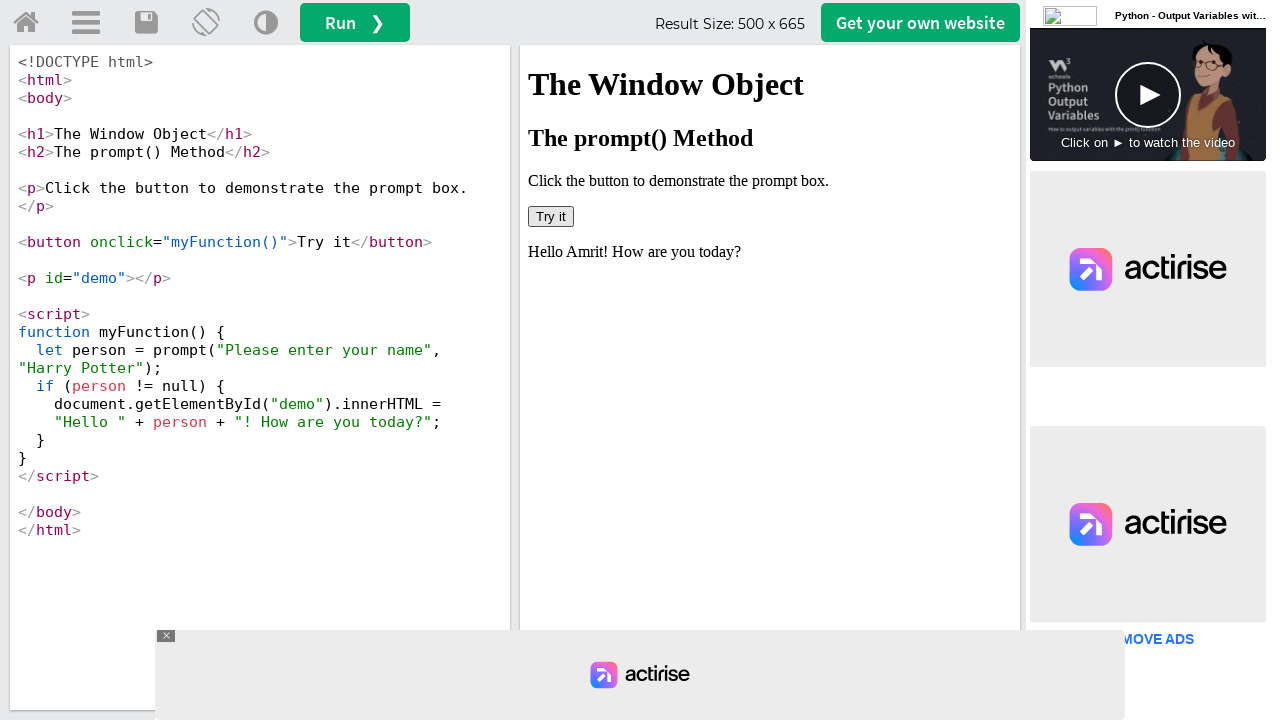

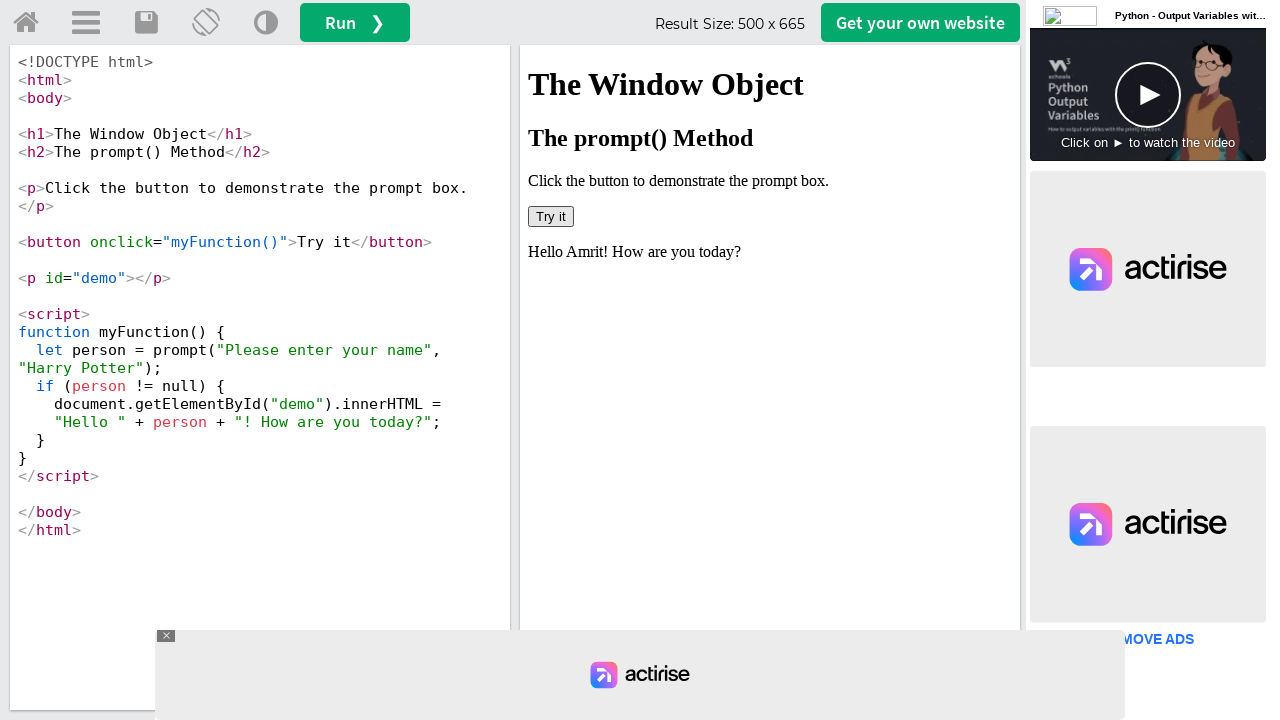